Navigates to WiseQuarter homepage, refreshes the page, and verifies the URL contains "wisequarter"

Starting URL: https://www.wisequarter.com

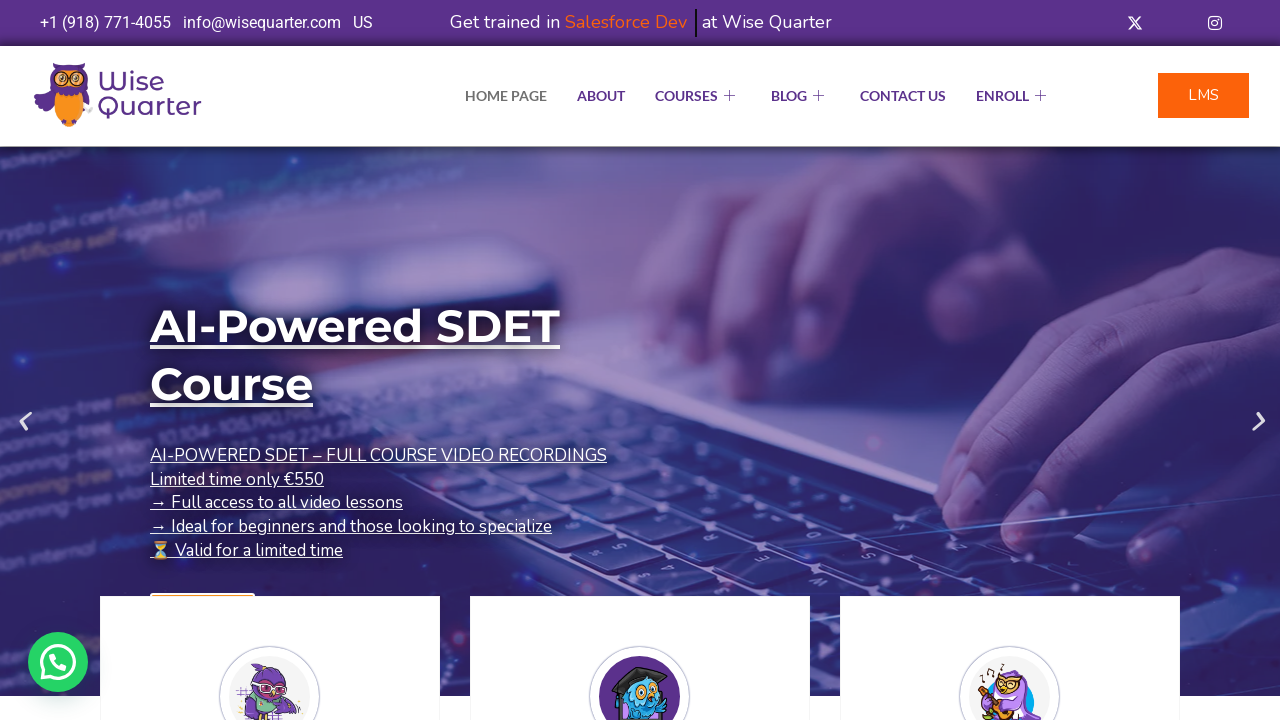

Waited for page to load
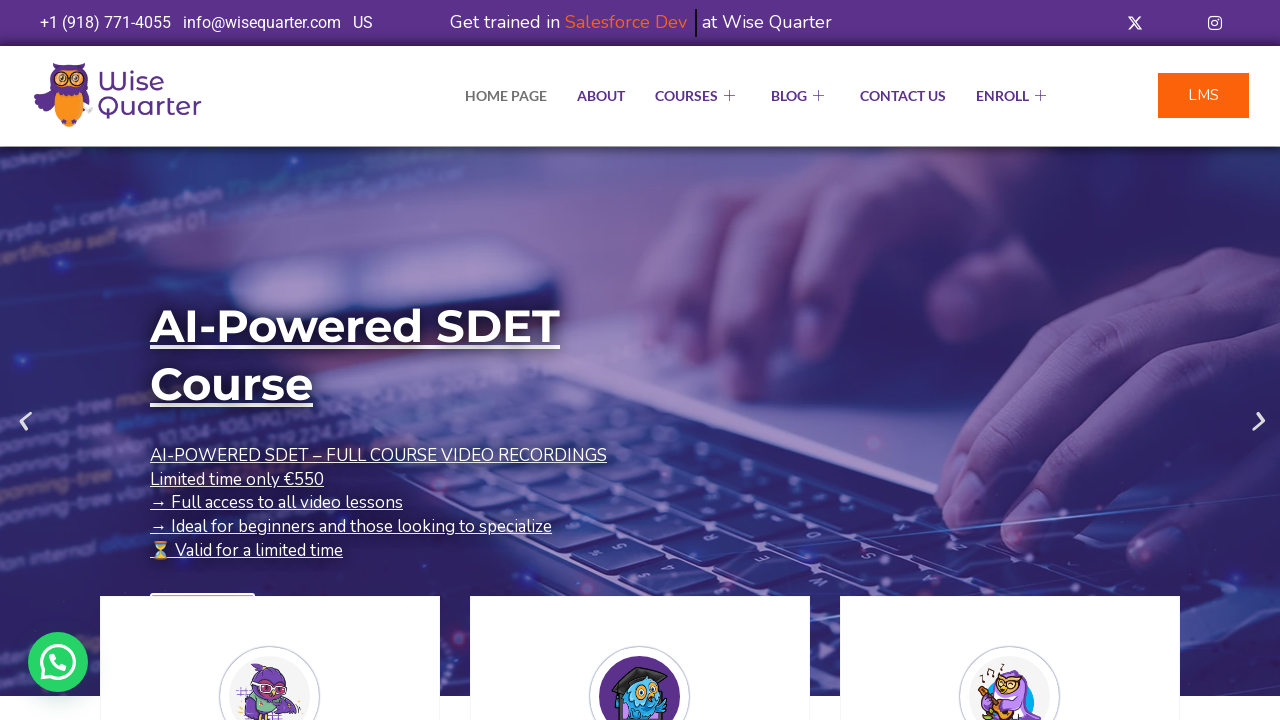

Refreshed the page
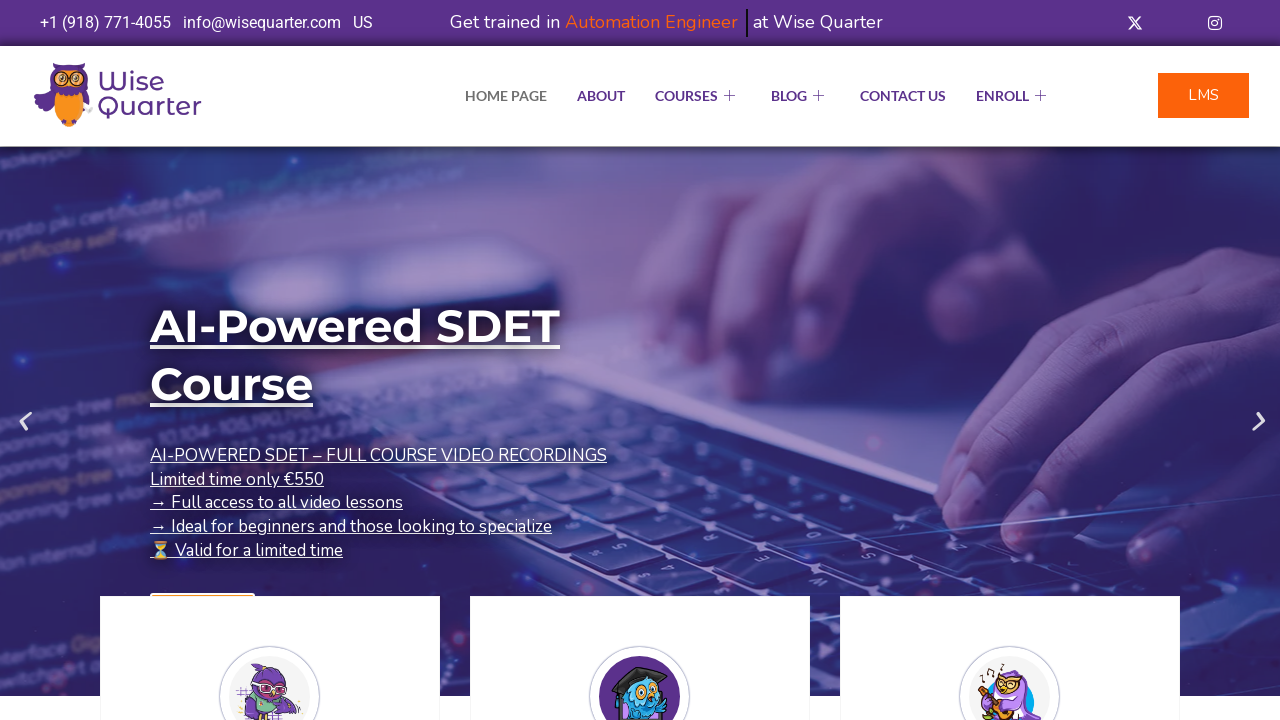

Verified URL contains 'wisequarter'
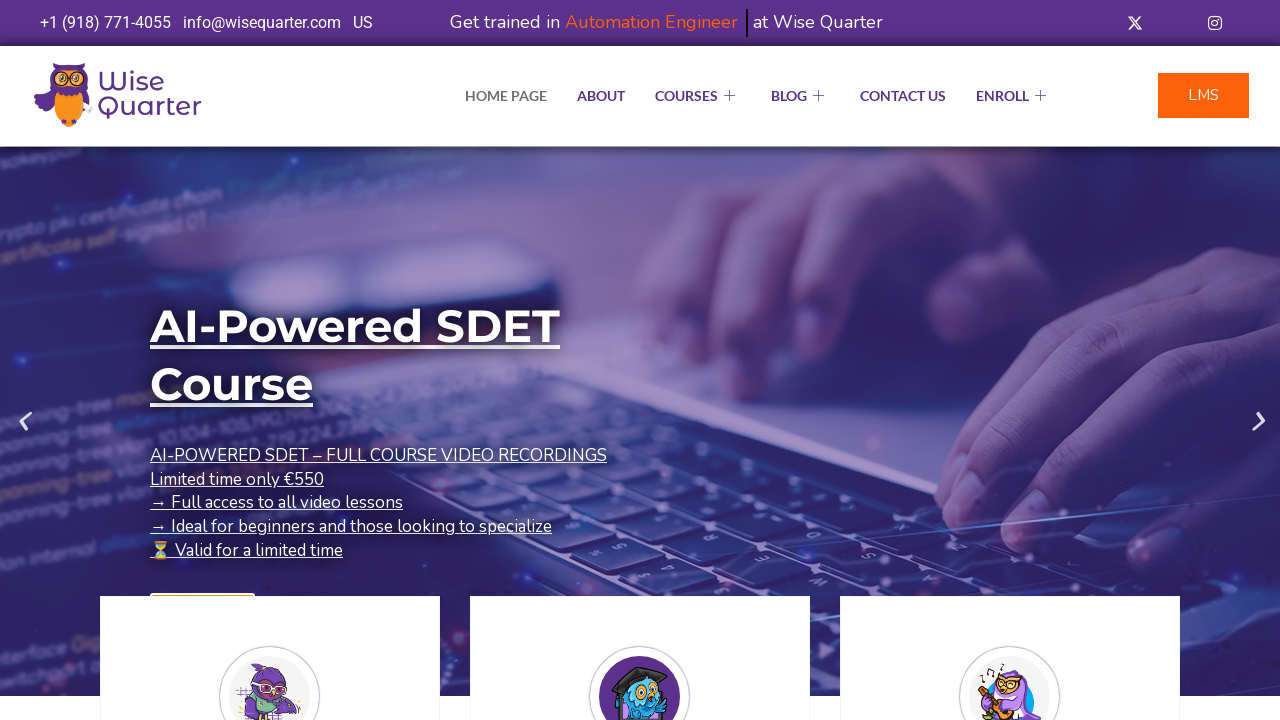

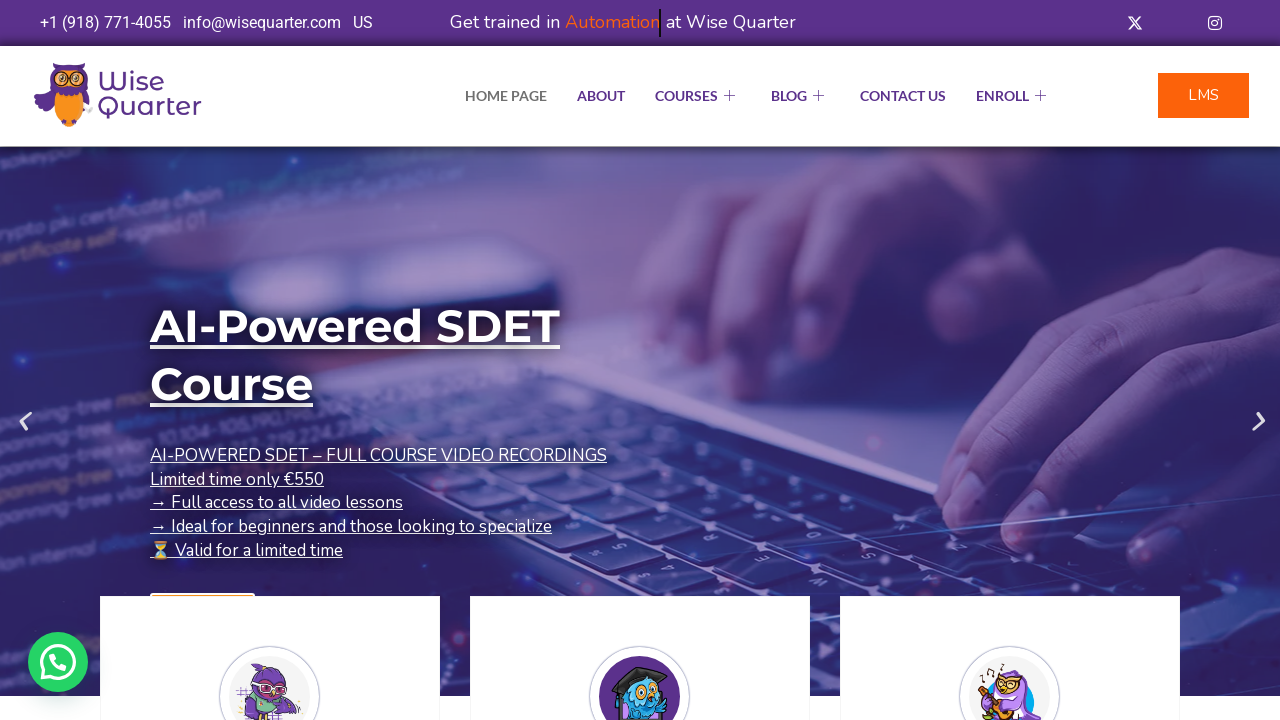